Tests opening a new browser window using Selenium 4's newWindow command, navigates to a second URL in the new window, and verifies that two windows are open.

Starting URL: http://the-internet.herokuapp.com/windows

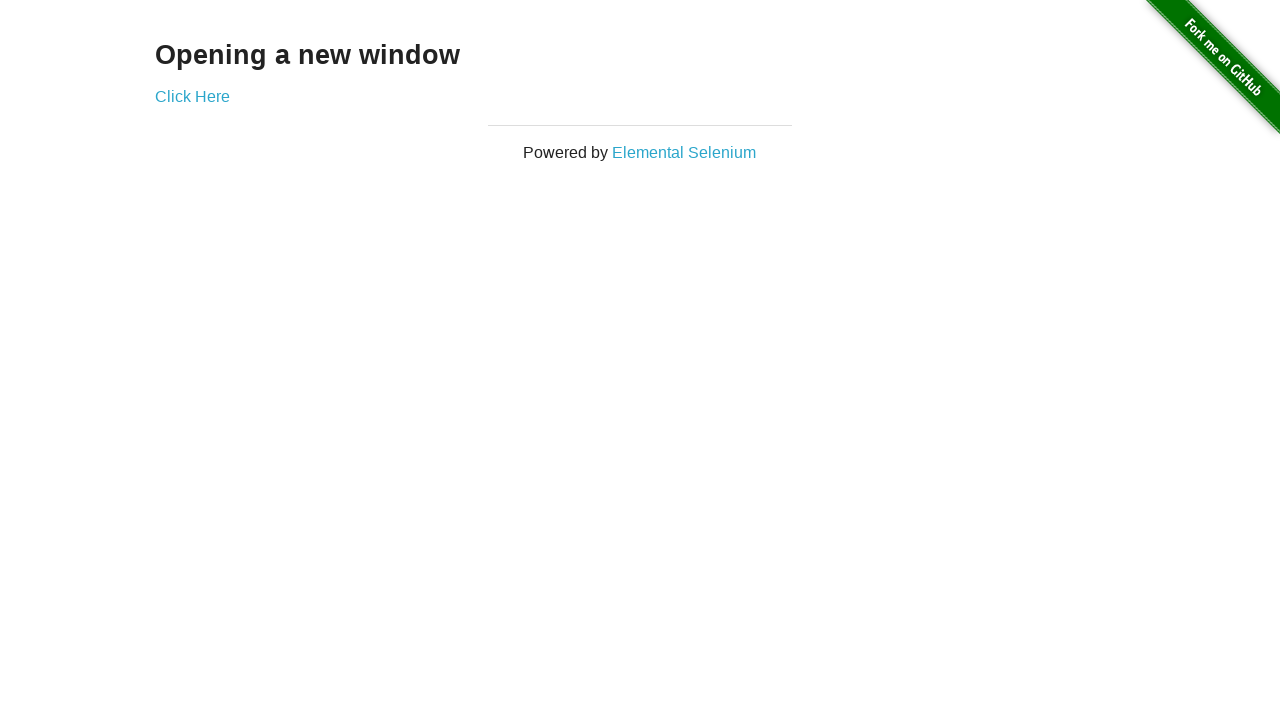

Opened a new browser window/page in the same context
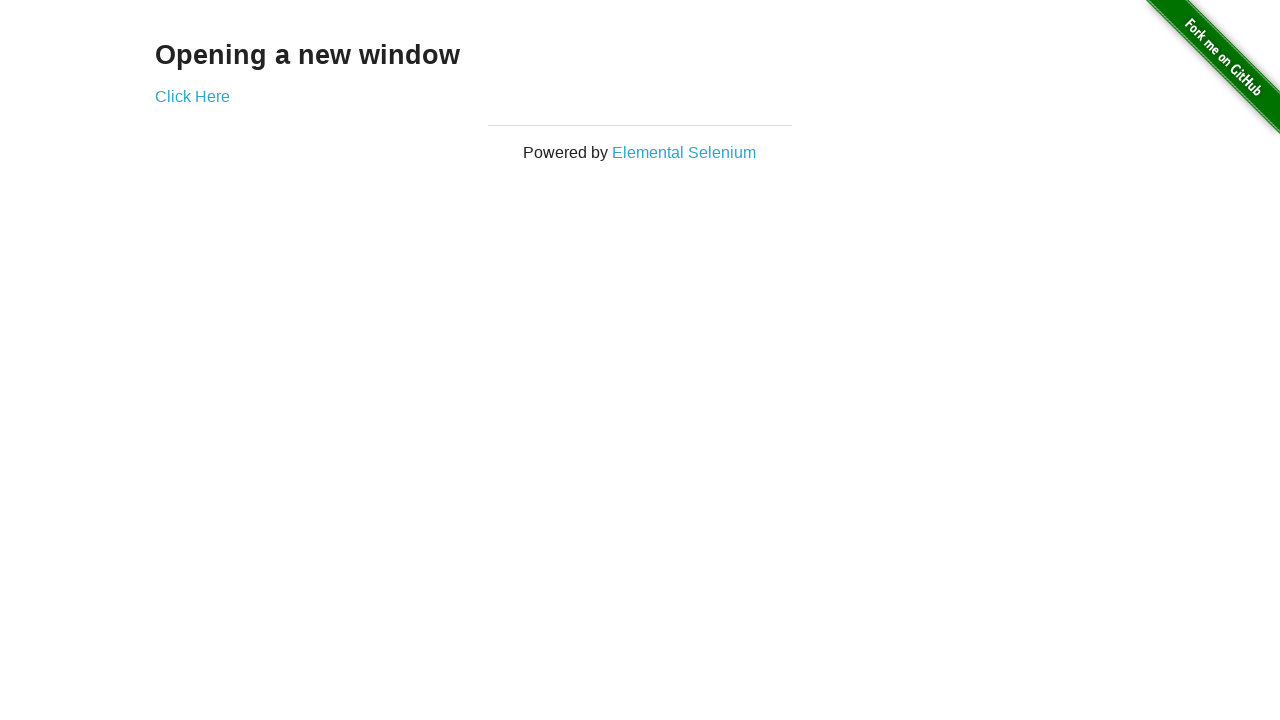

Navigated new page to https://the-internet.herokuapp.com/typos
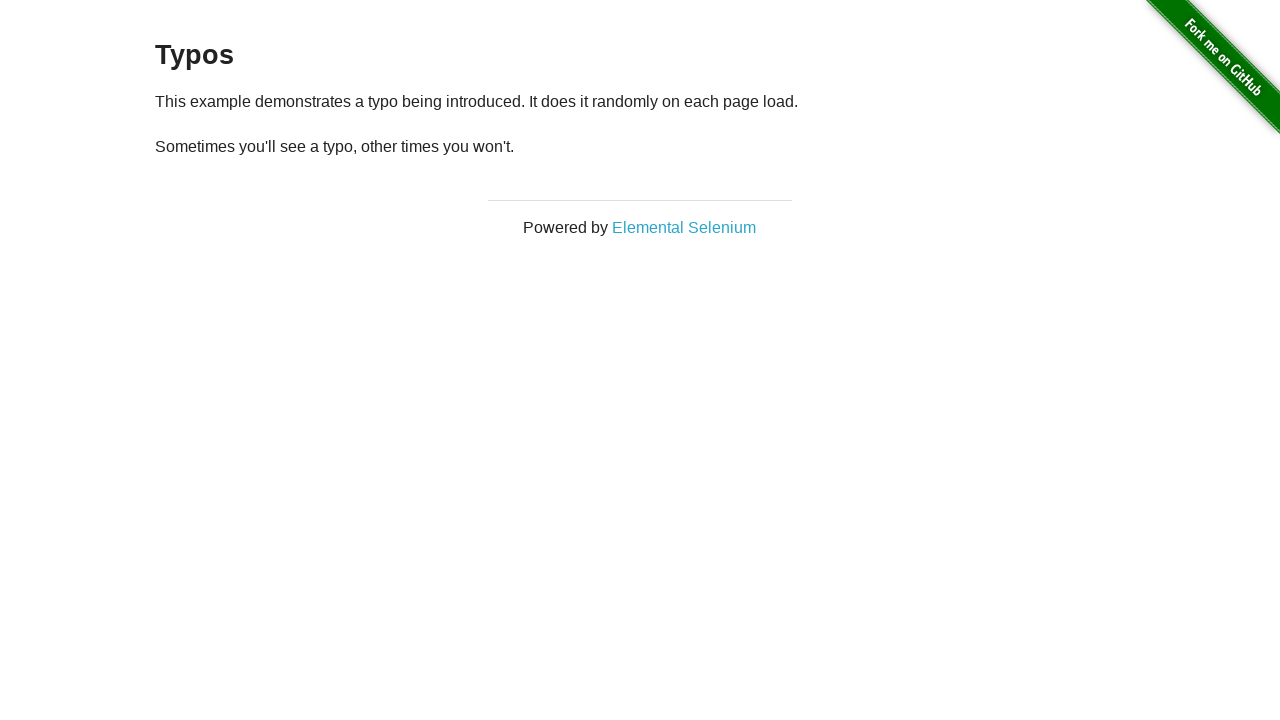

Verified that 2 windows/pages are open
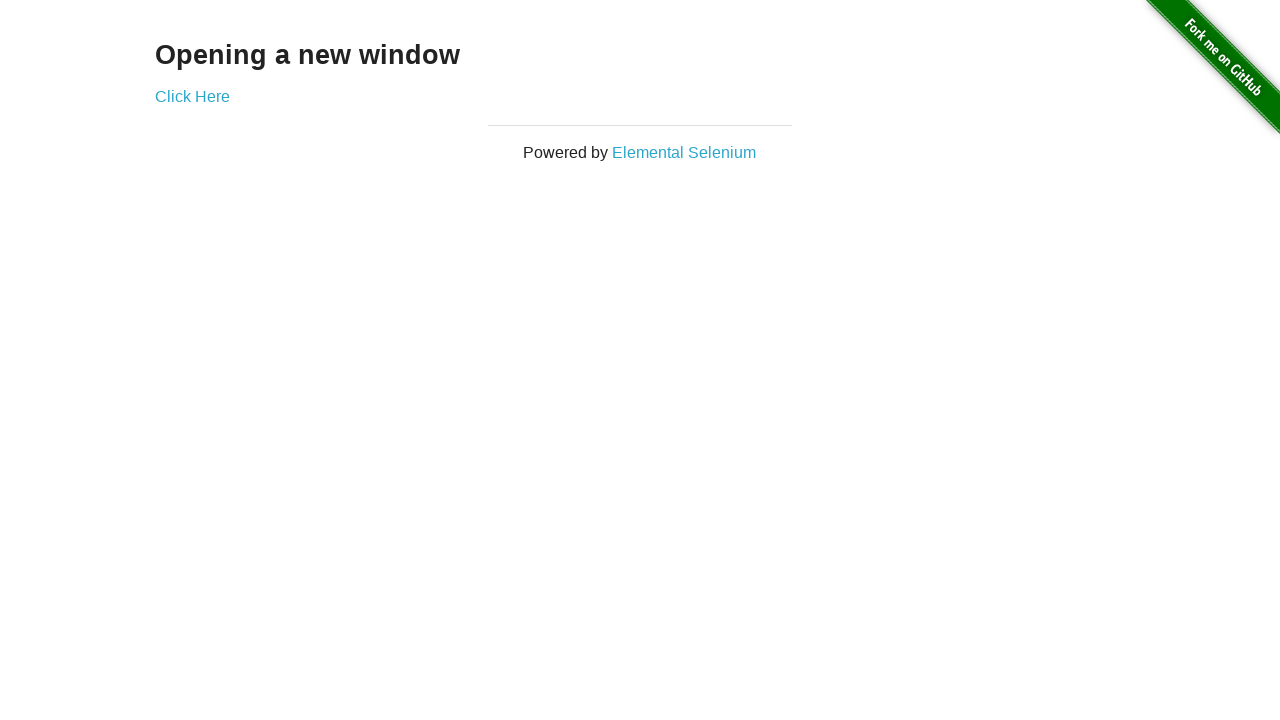

Waited for body content to load on new page
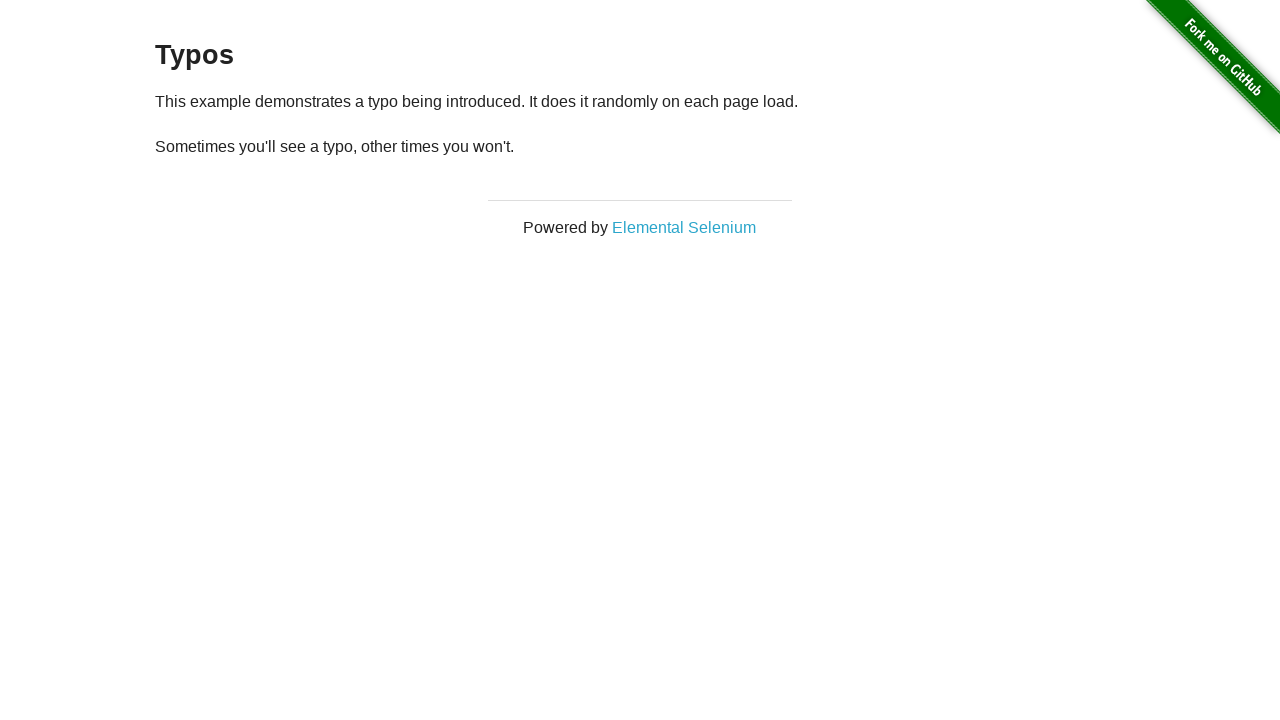

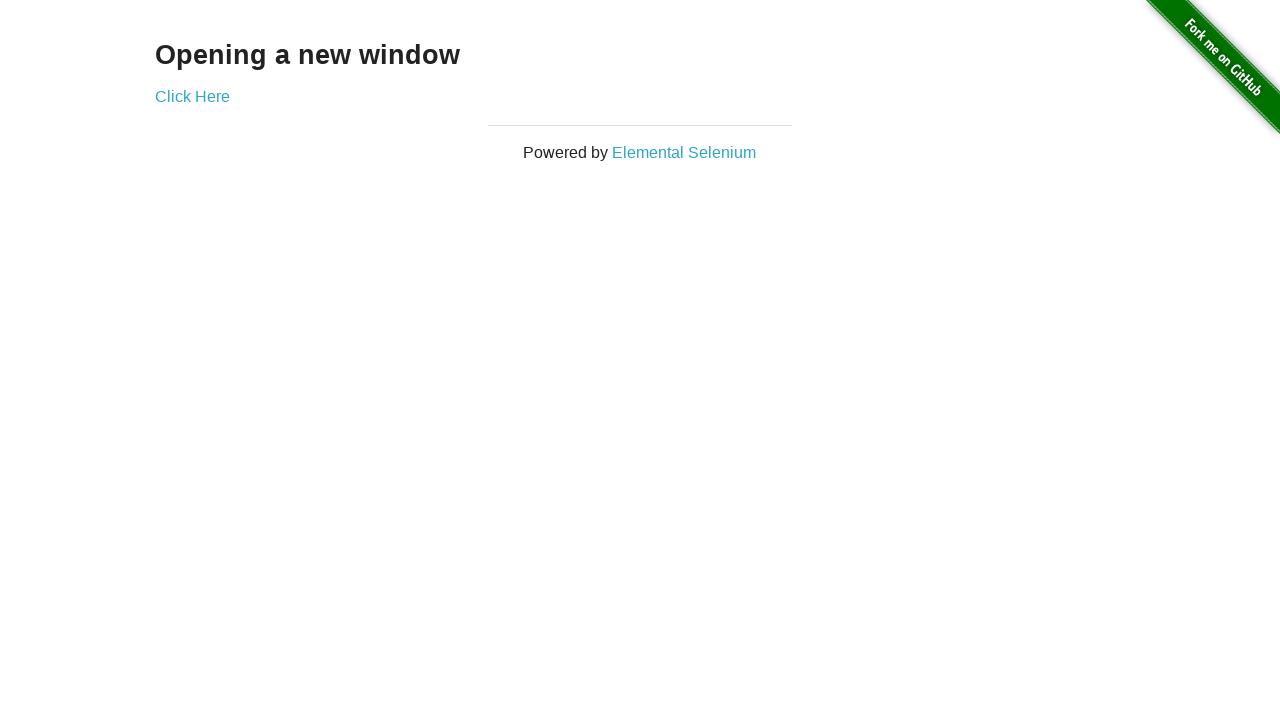